Tests dropdown selection functionality by selecting origin station (Bengaluru) and destination station (Chennai) from parent-child dropdown menus on a flight booking practice page

Starting URL: https://rahulshettyacademy.com/dropdownsPractise/

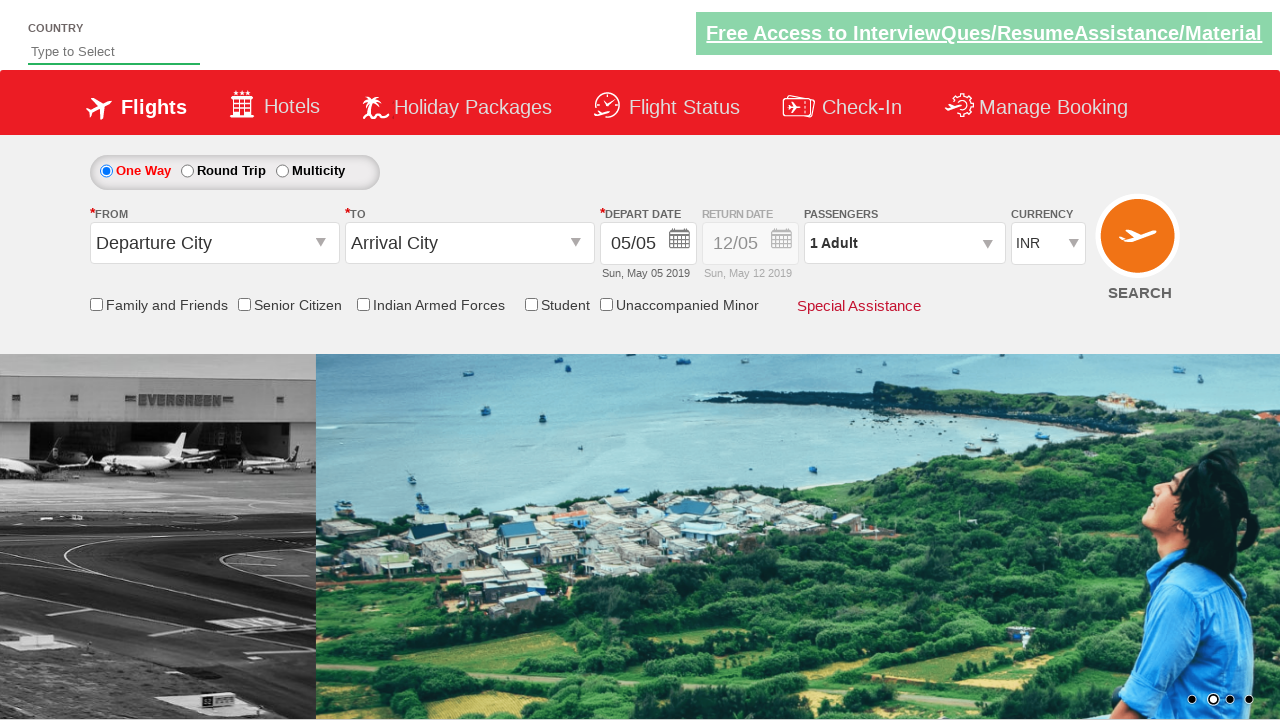

Clicked on origin station dropdown at (214, 243) on #ctl00_mainContent_ddl_originStation1_CTXT
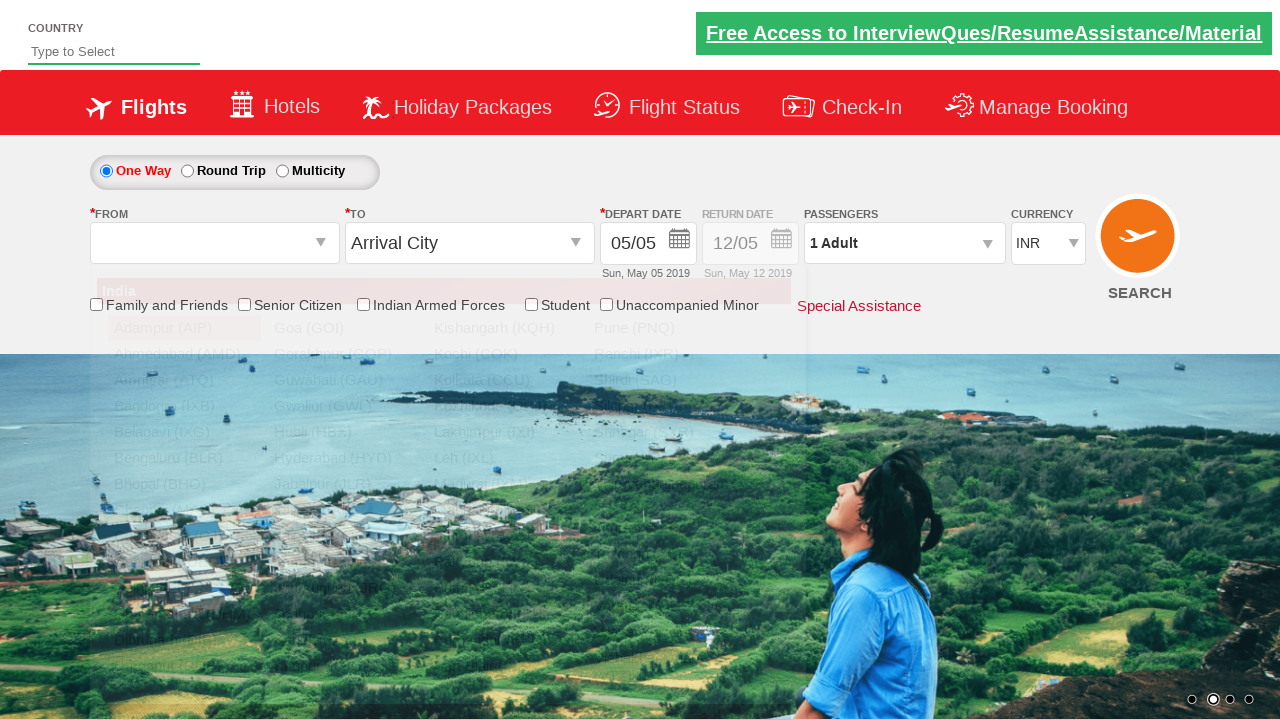

Selected Bengaluru (BLR) as origin station at (184, 458) on xpath=//a[@value='BLR']
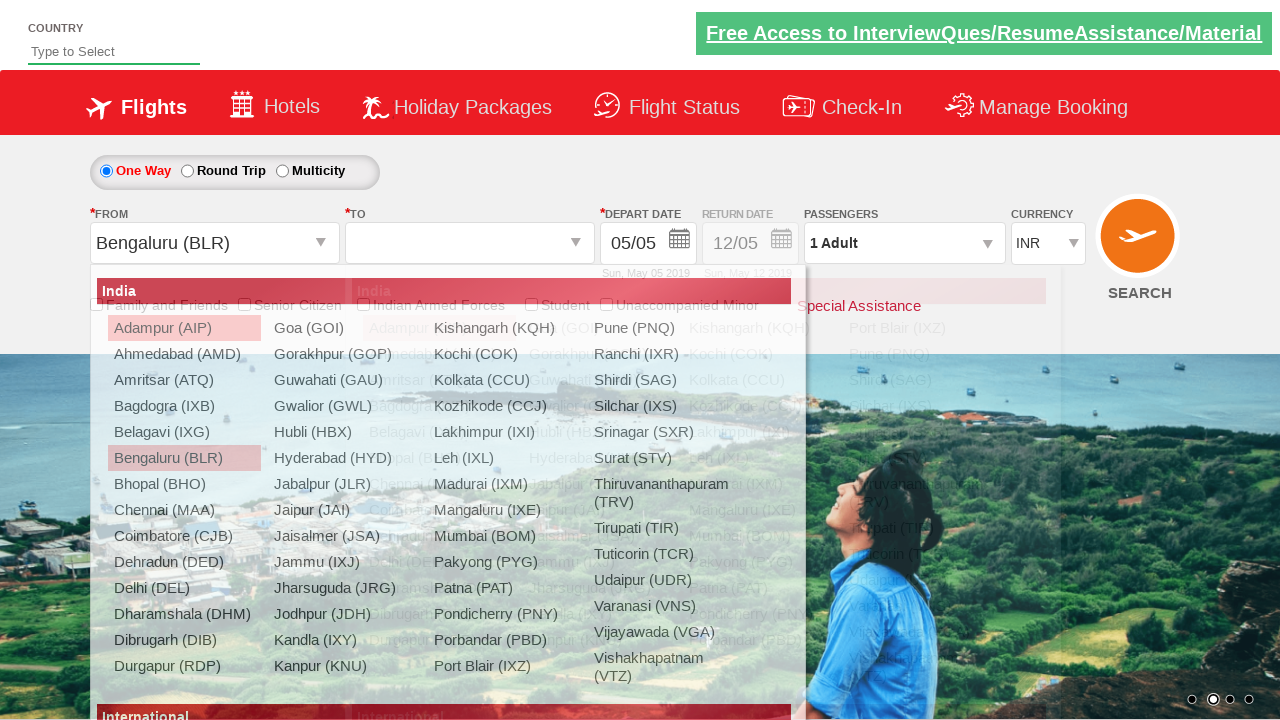

Waited 2 seconds for destination dropdown to be ready
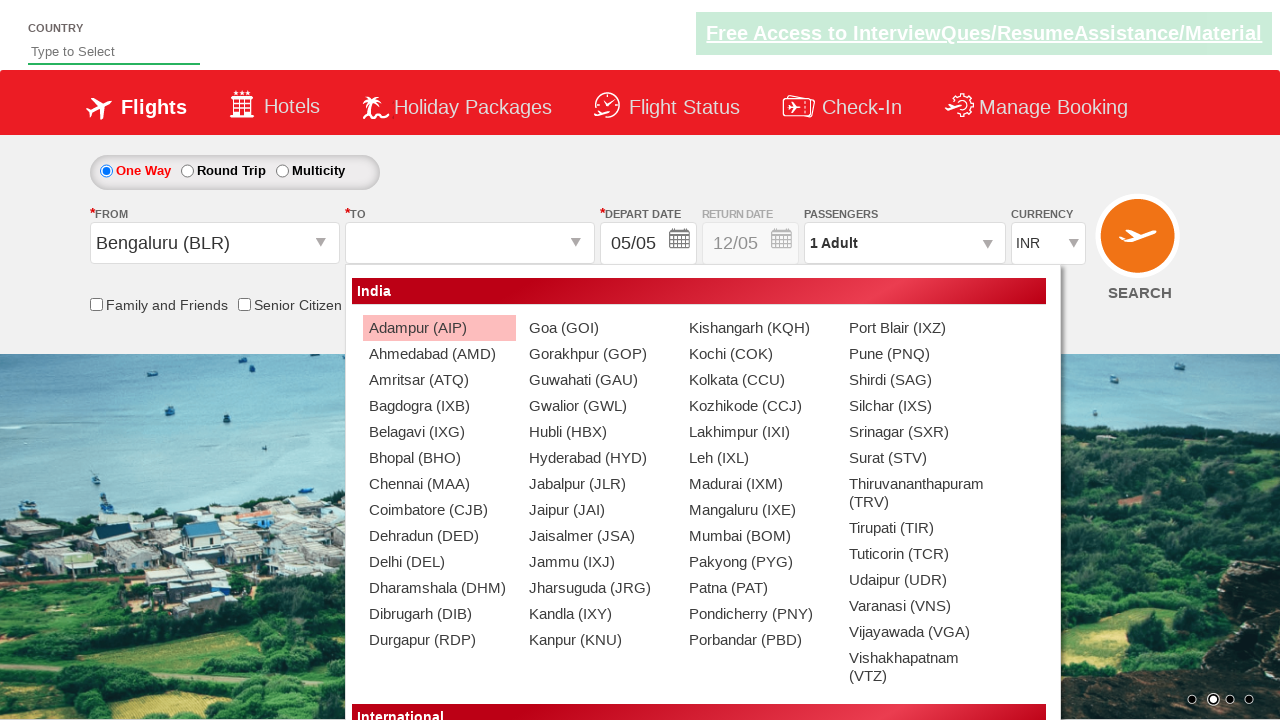

Selected Chennai (MAA) as destination station at (439, 484) on xpath=//div[@id='glsctl00_mainContent_ddl_destinationStation1_CTNR'] //a[@value=
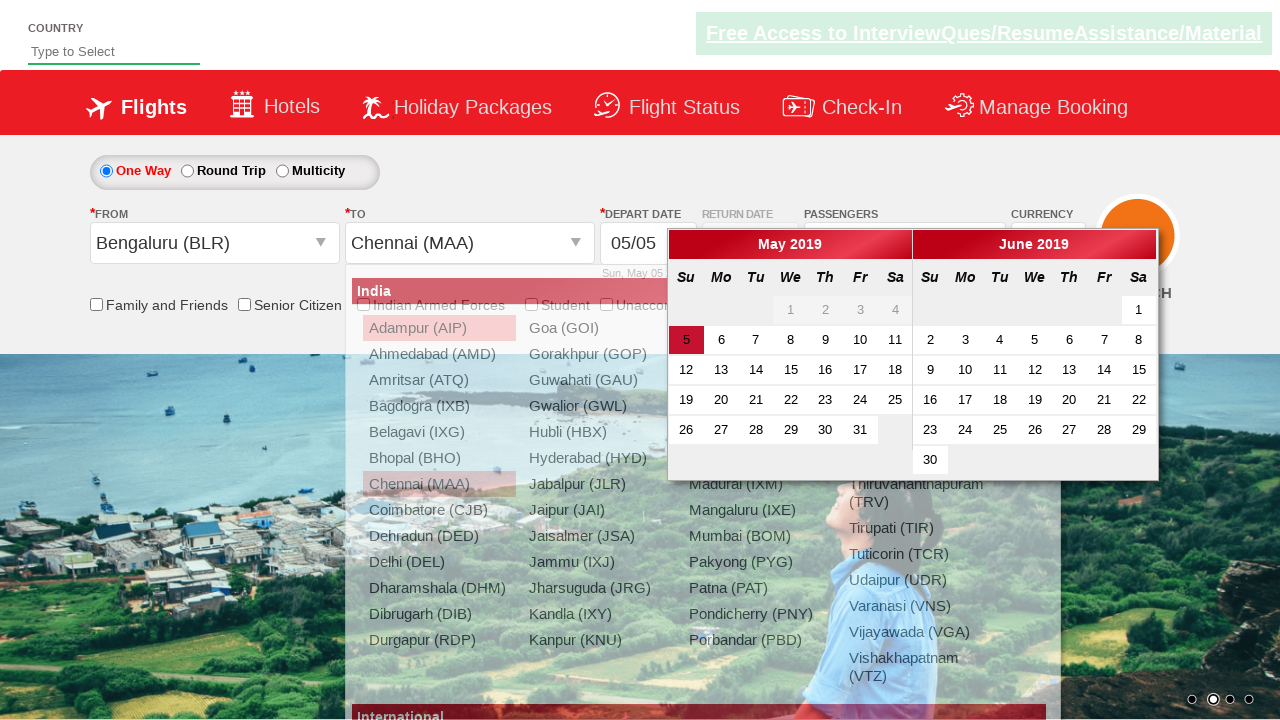

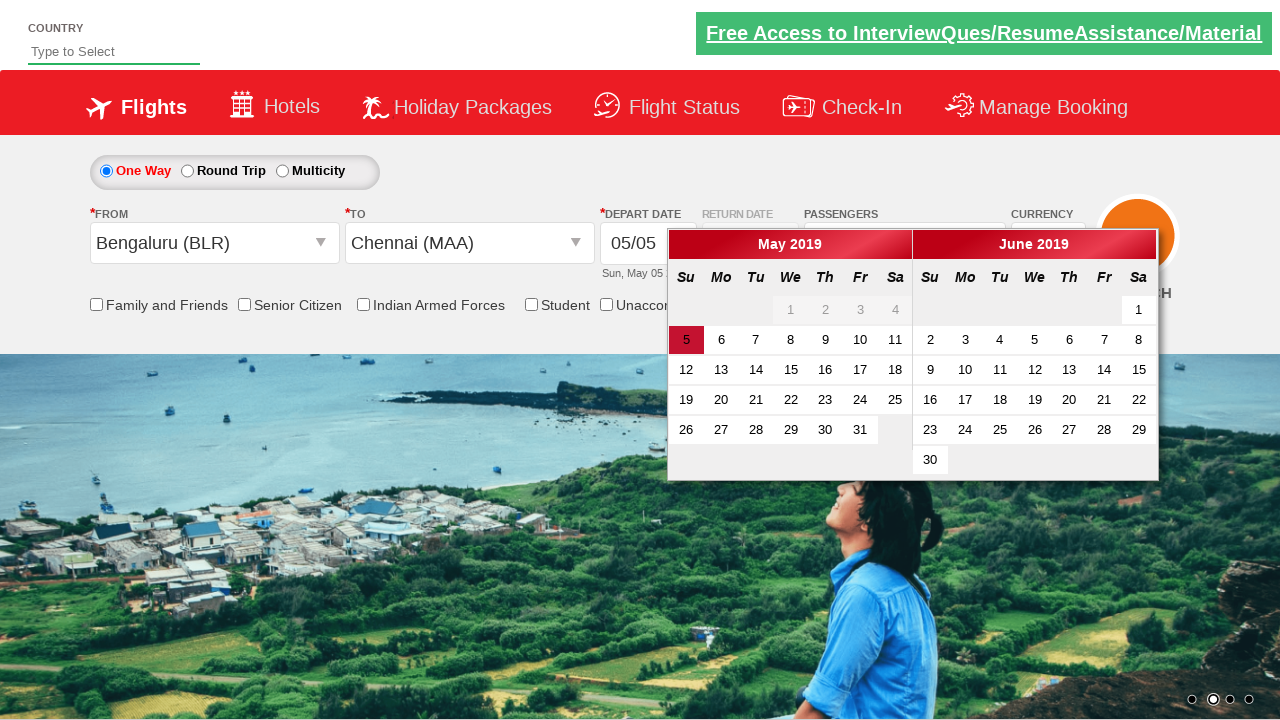